Tests JavaScript confirm dialog by clicking the JS Confirm button and dismissing (canceling) the dialog

Starting URL: https://the-internet.herokuapp.com/javascript_alerts

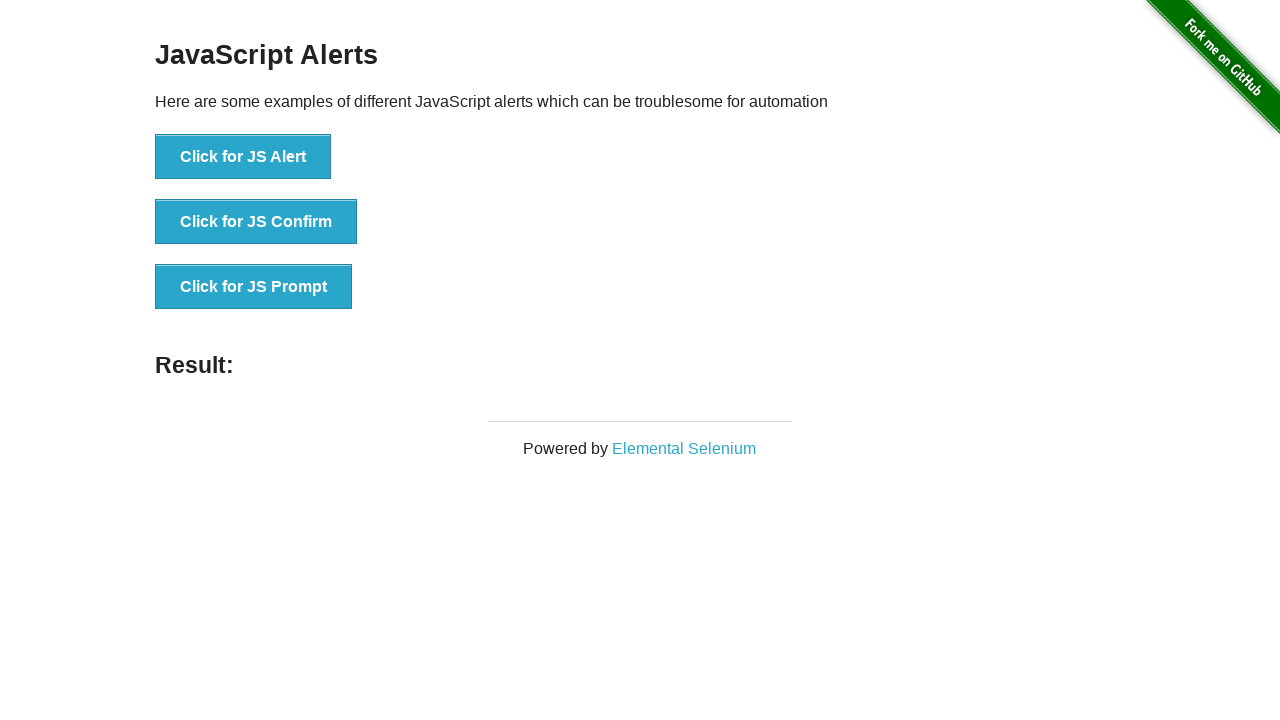

Set up dialog handler to dismiss confirm dialogs
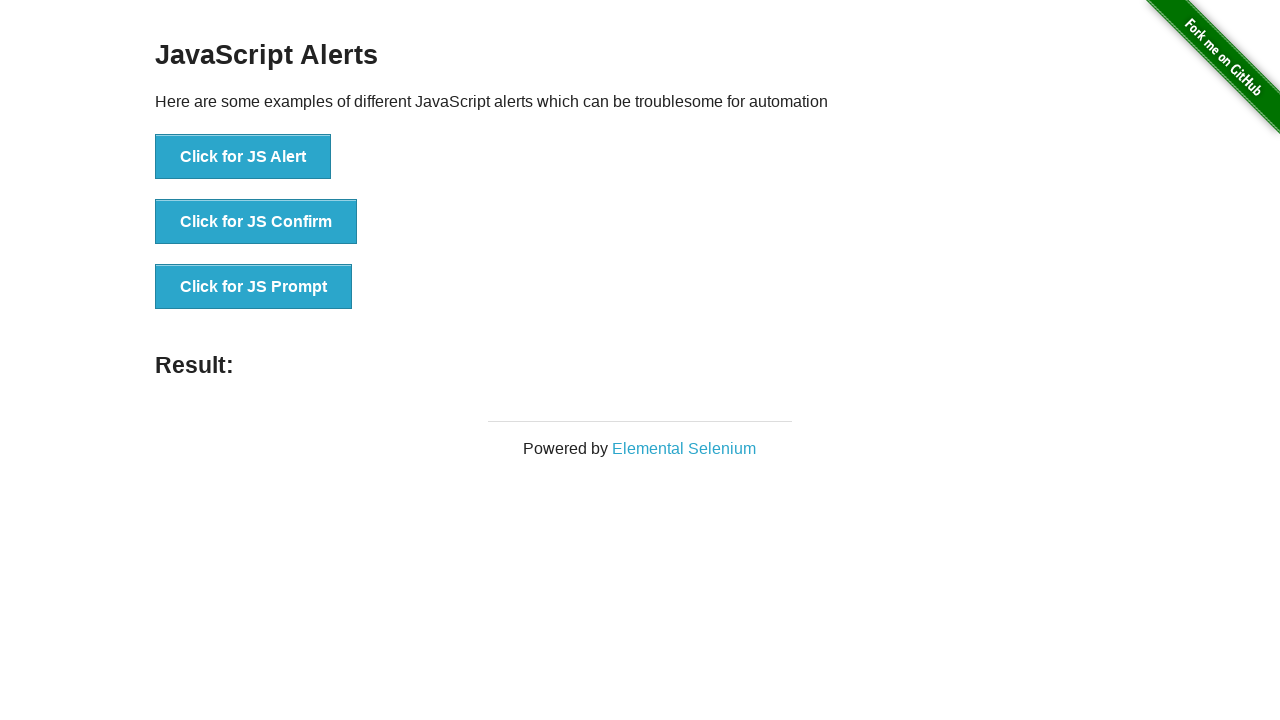

Clicked JS Confirm button at (256, 222) on xpath=//button[@onclick='jsConfirm()']
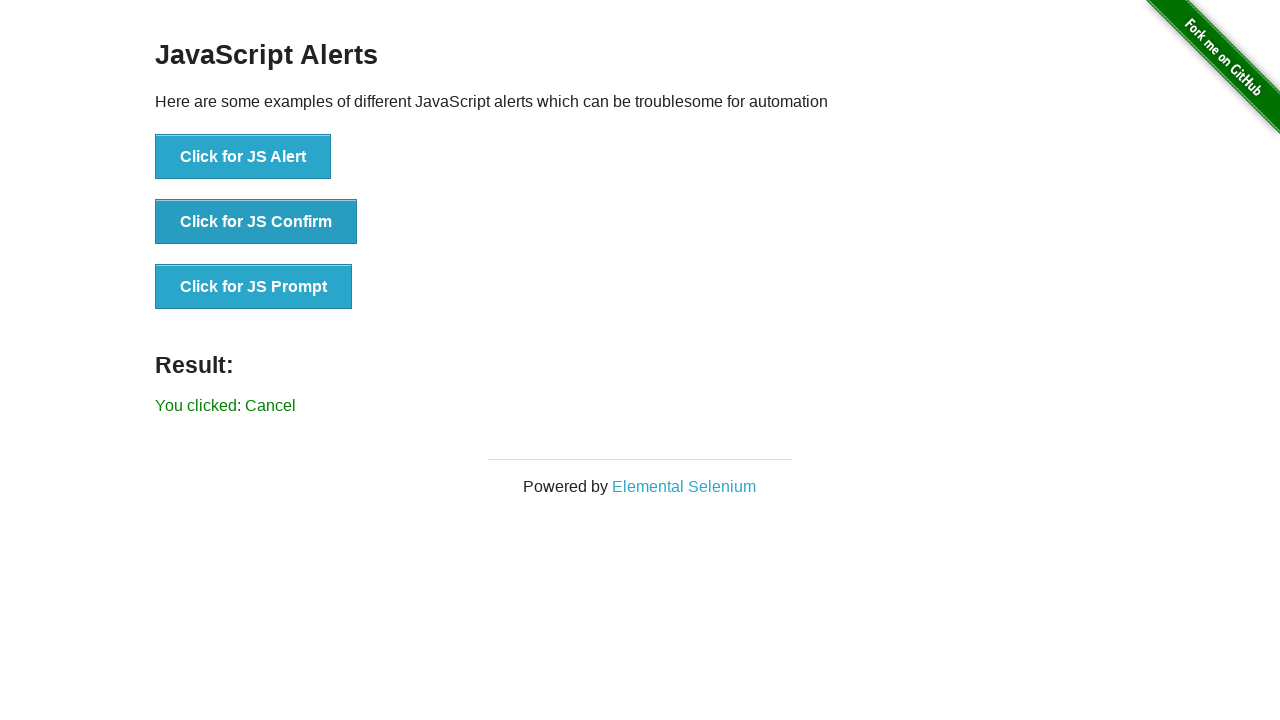

Confirm dialog was dismissed and result message appeared
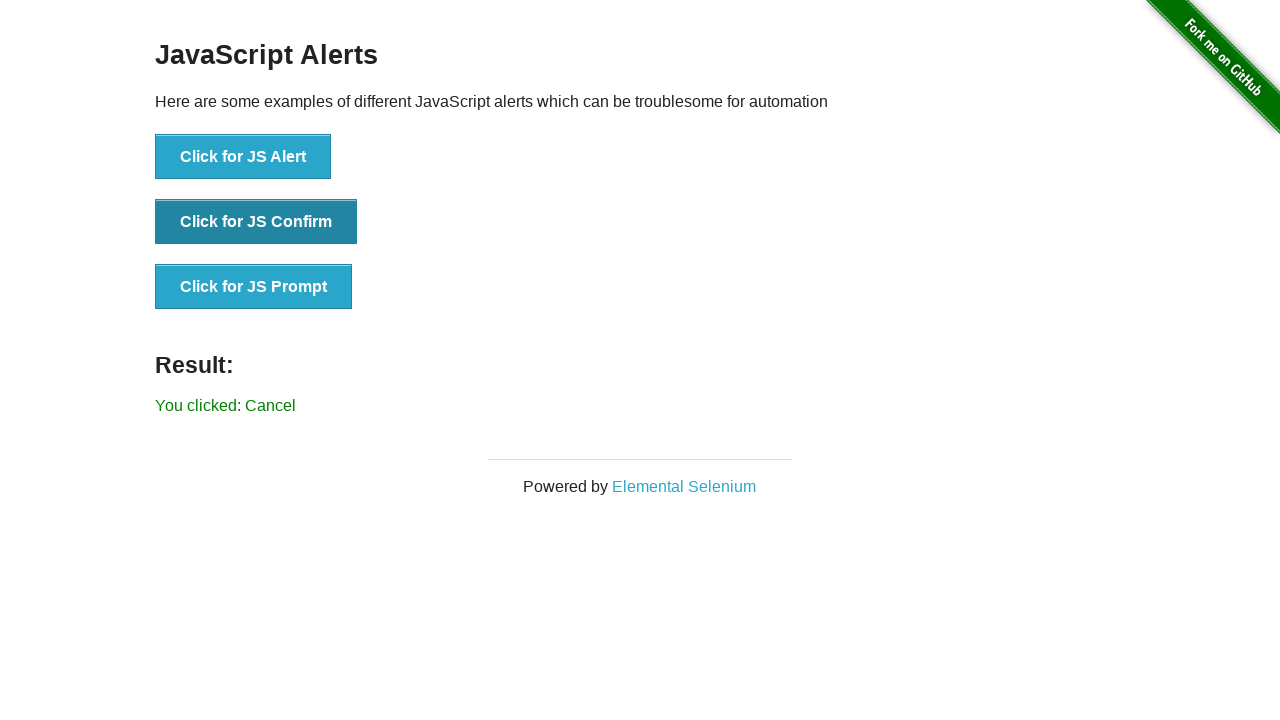

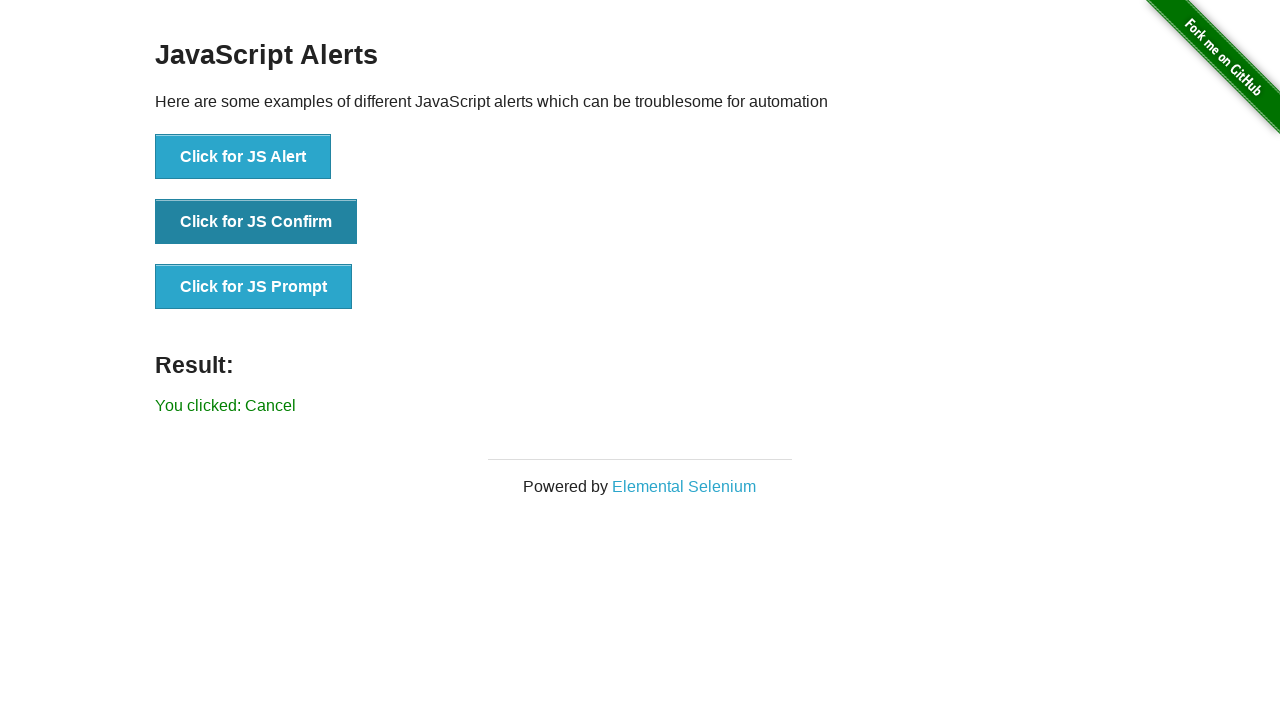